Tests language switching on Selenide website and verifies the logo is visible after switching

Starting URL: https://selenide.org/

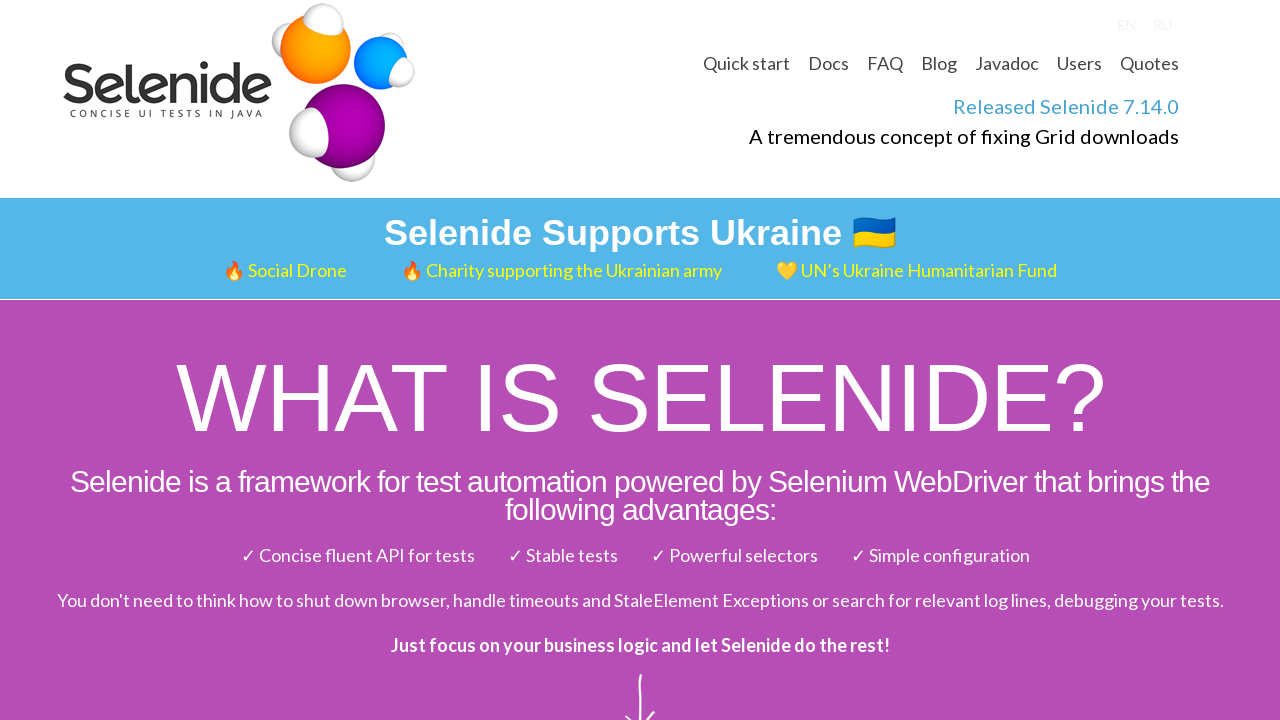

Clicked on EN language option in the languages menu at (1127, 25) on #languages a:has-text('EN')
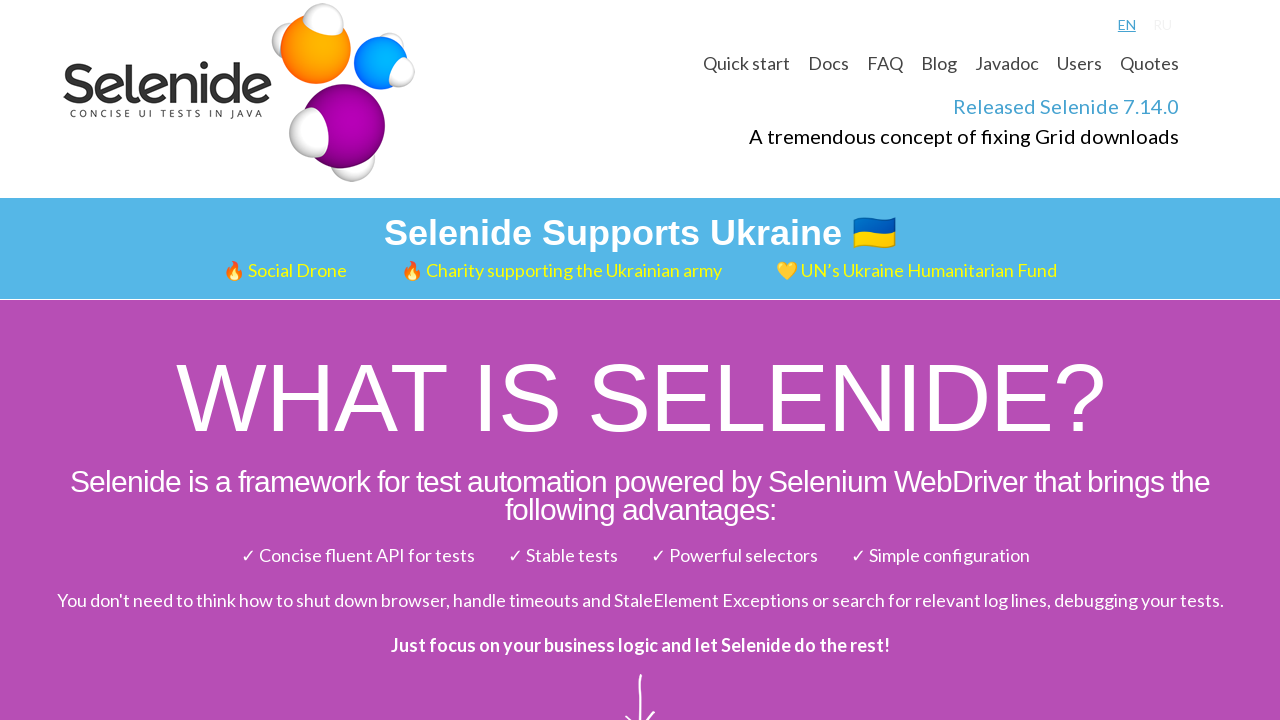

Selenide logo became visible after language switch
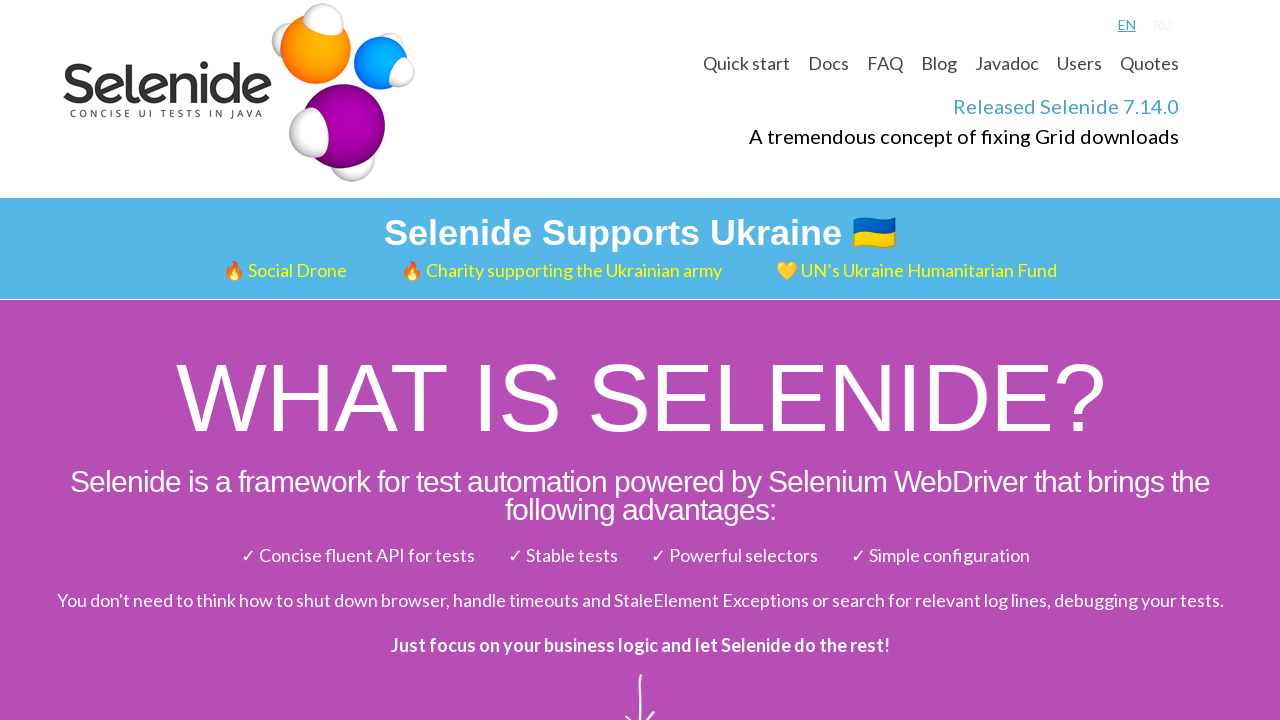

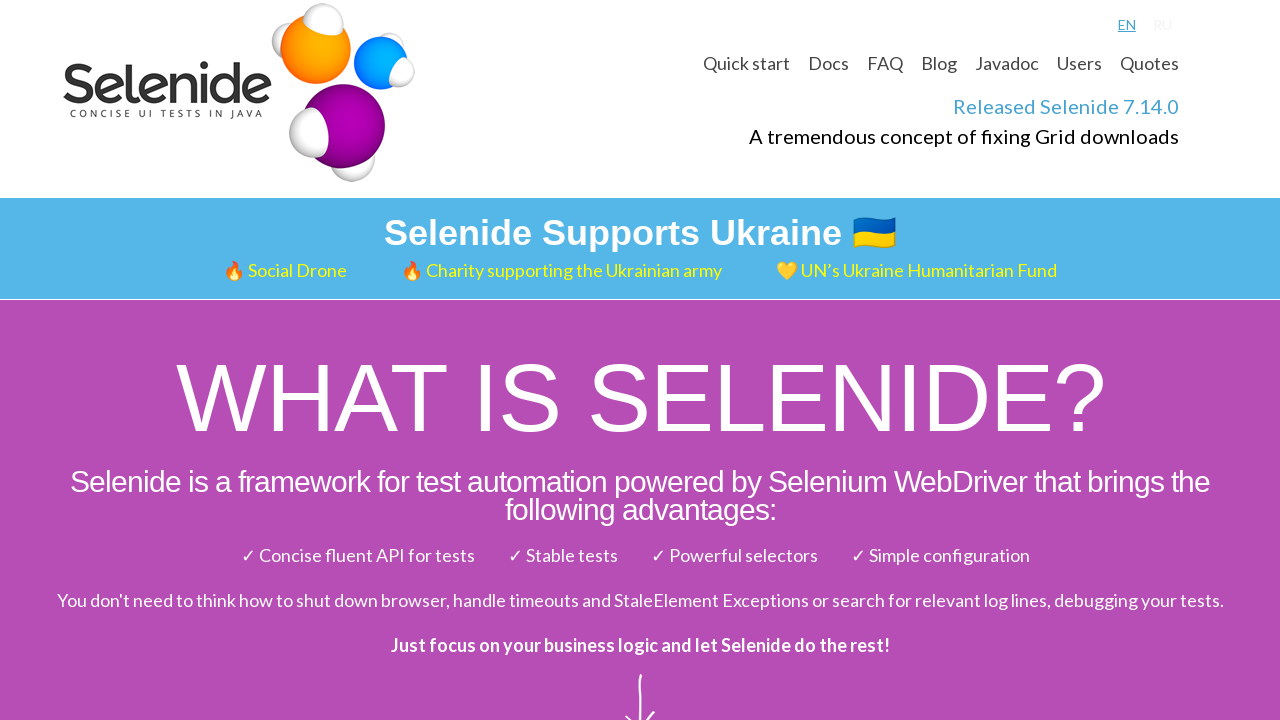